Tests the product search functionality by entering a search query and verifying results appear

Starting URL: https://crio-qkart-frontend-qa.vercel.app

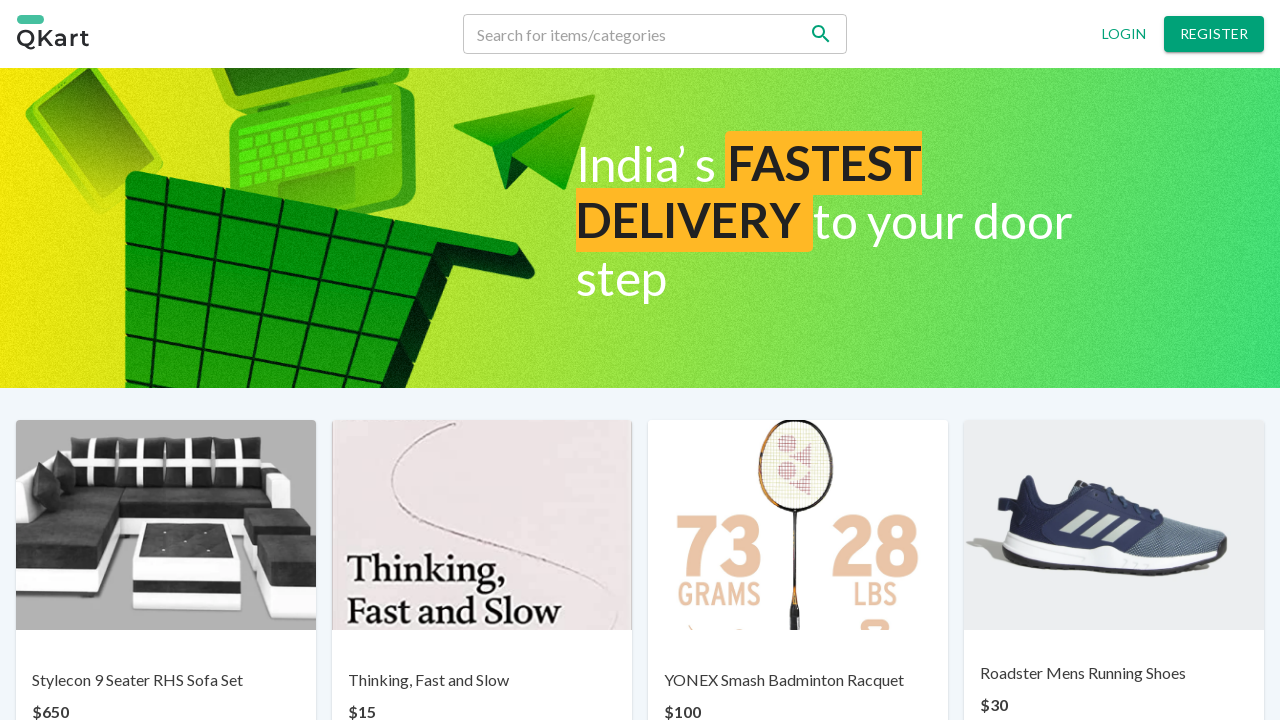

Cleared the search field on input[name='search']
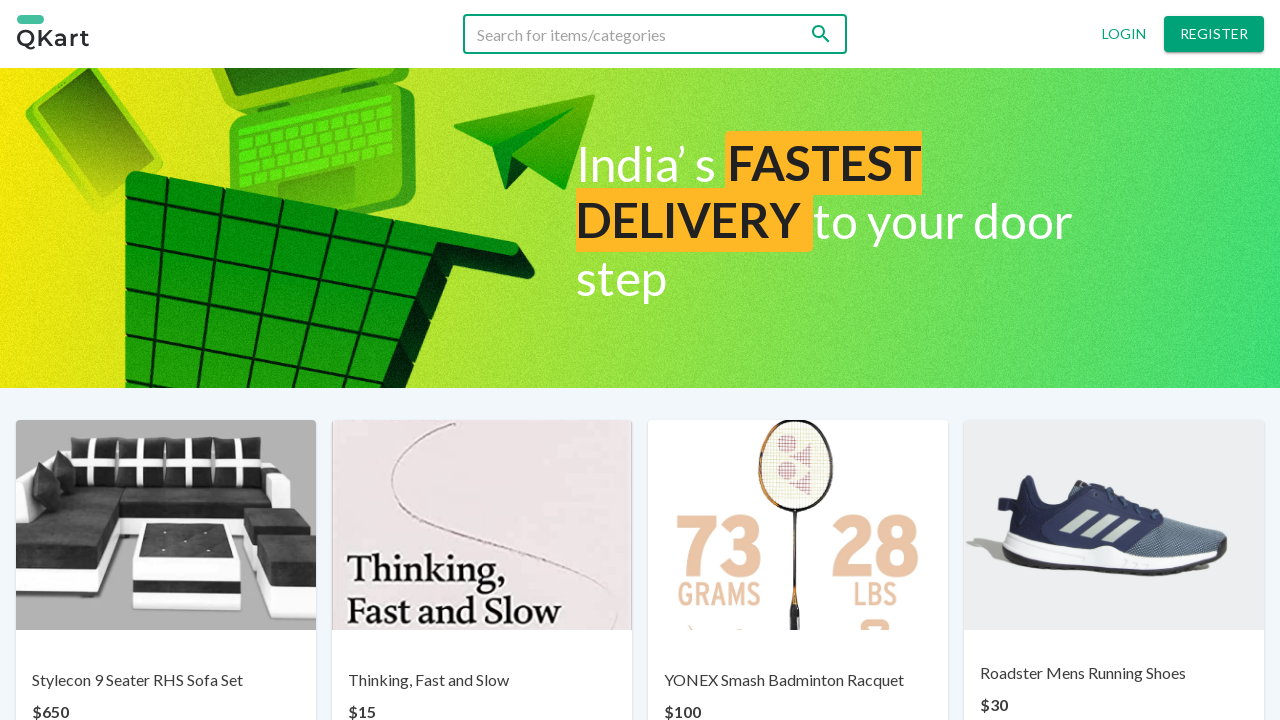

Filled search field with 'YONEX Smash Badminton Racquet' on input[name='search']
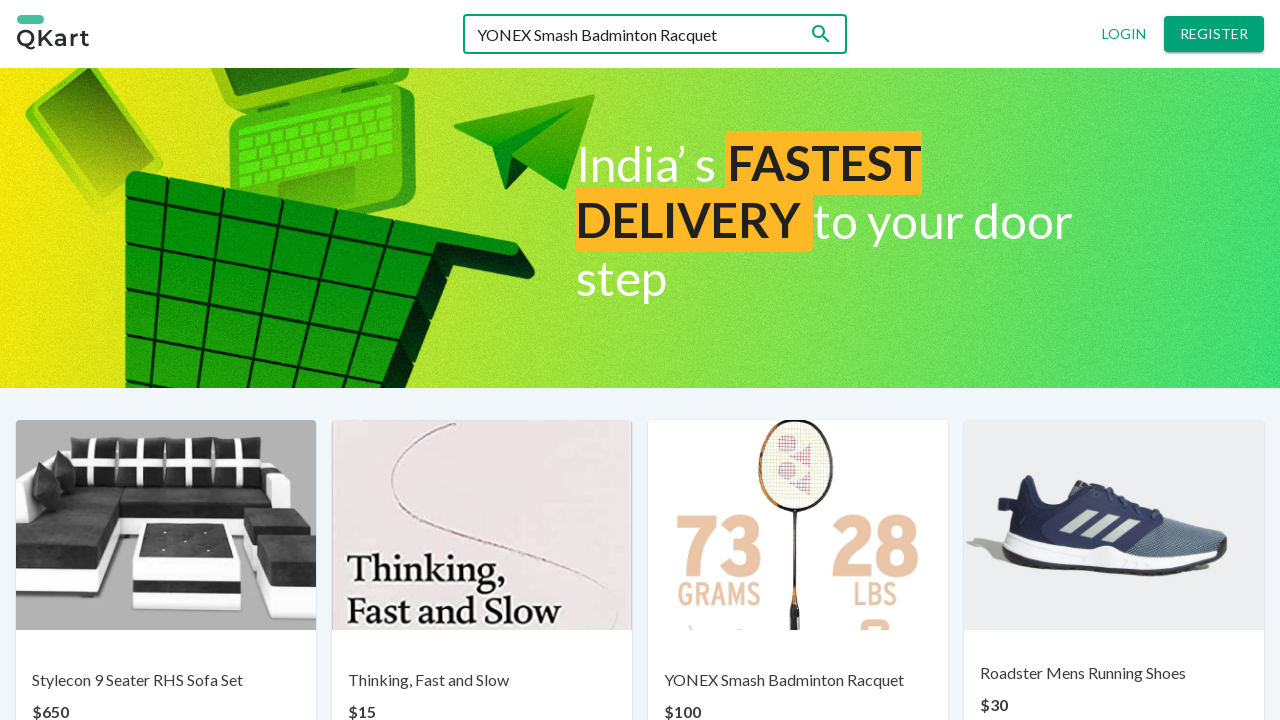

Search results with YONEX product appeared
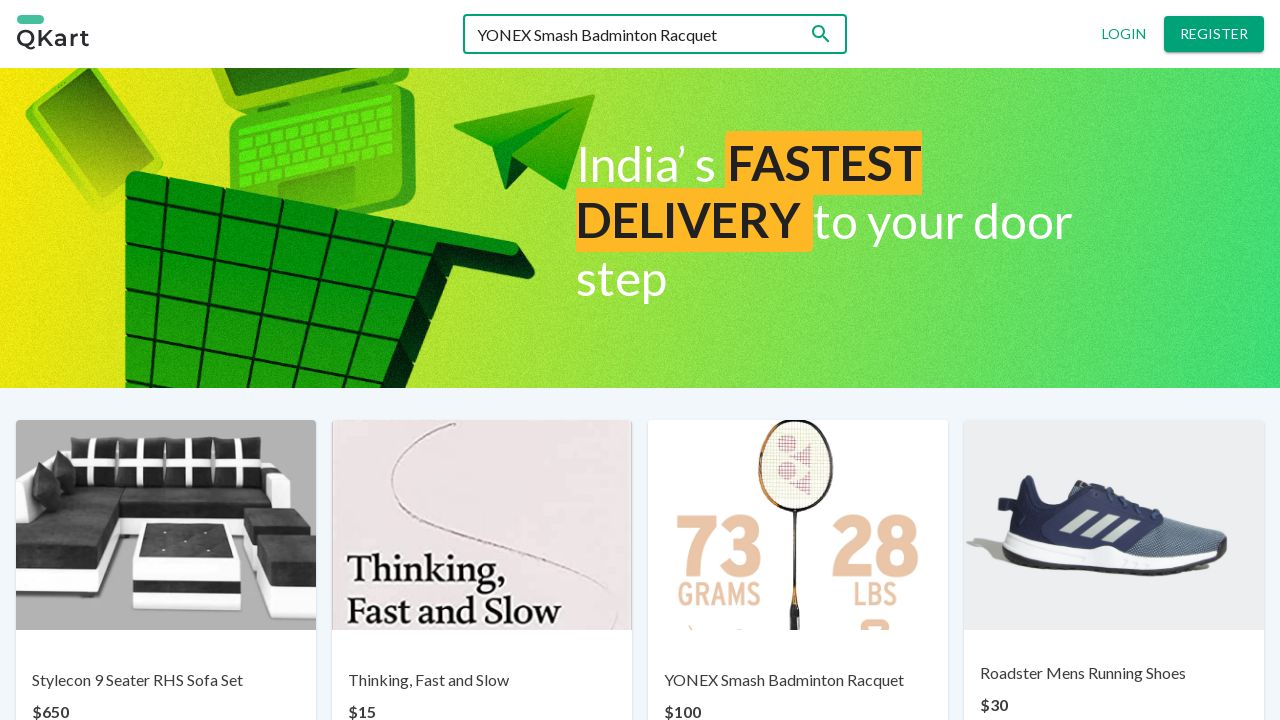

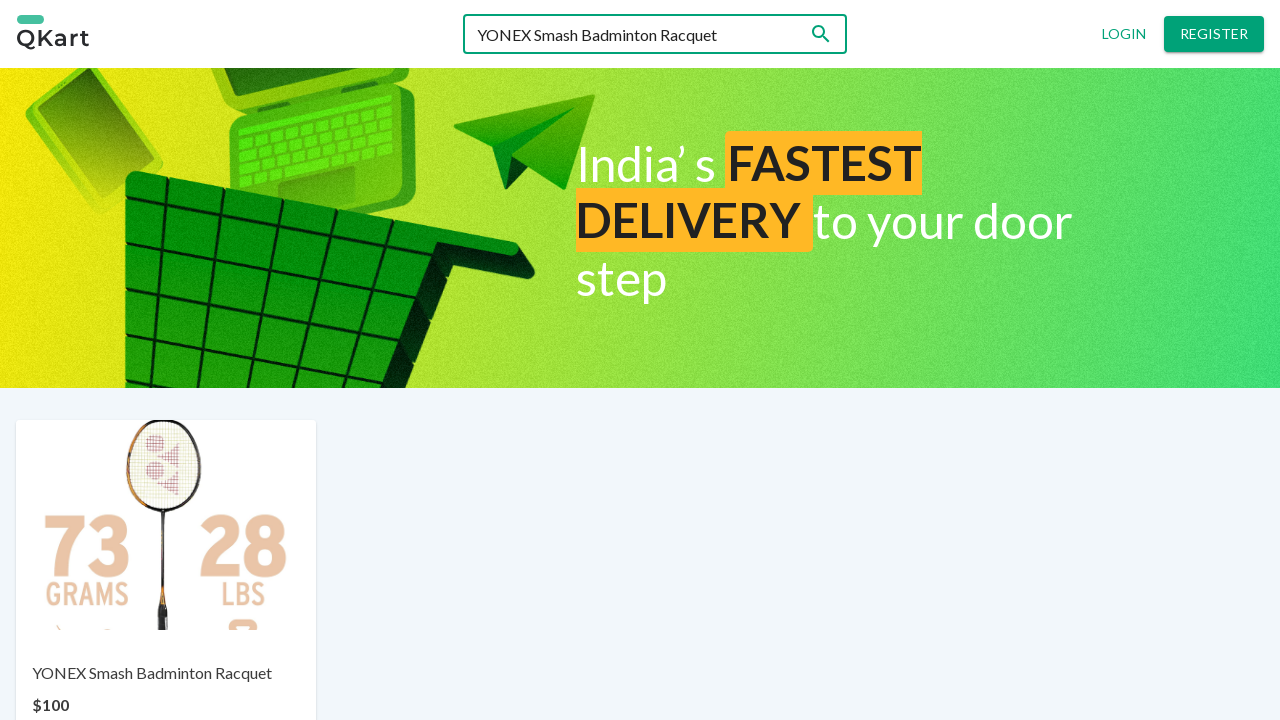